Tests clicking the JS Prompt button, entering text in the prompt, accepting it, and verifying the entered text appears in the result

Starting URL: http://the-internet.herokuapp.com/javascript_alerts

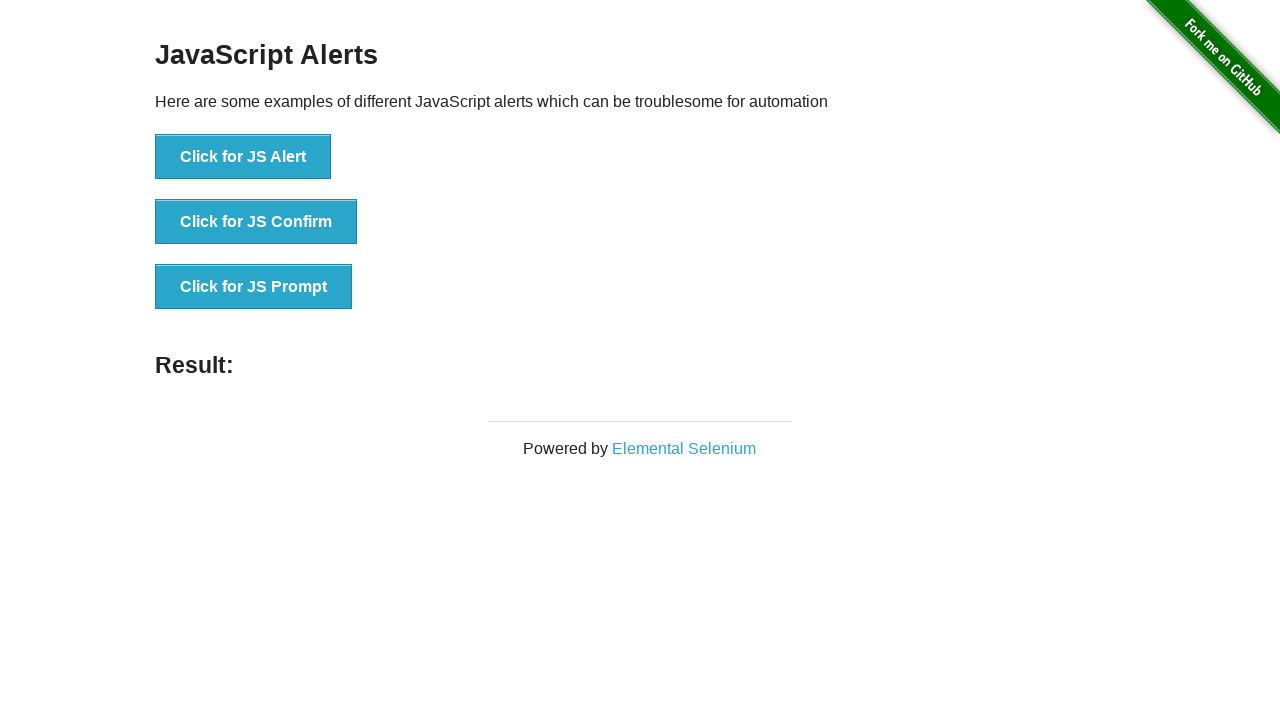

Set up dialog handler to accept prompt with text 'TestText'
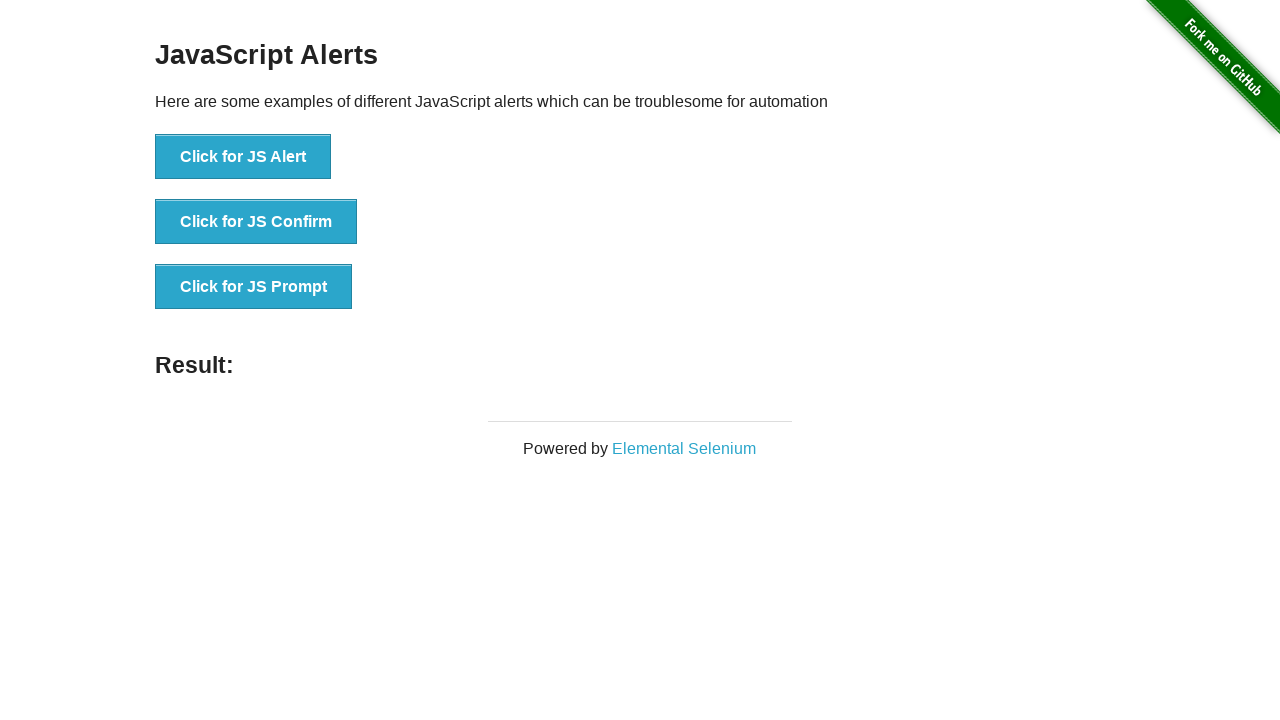

Clicked the JS Prompt button at (254, 287) on xpath=//button[text()='Click for JS Prompt']
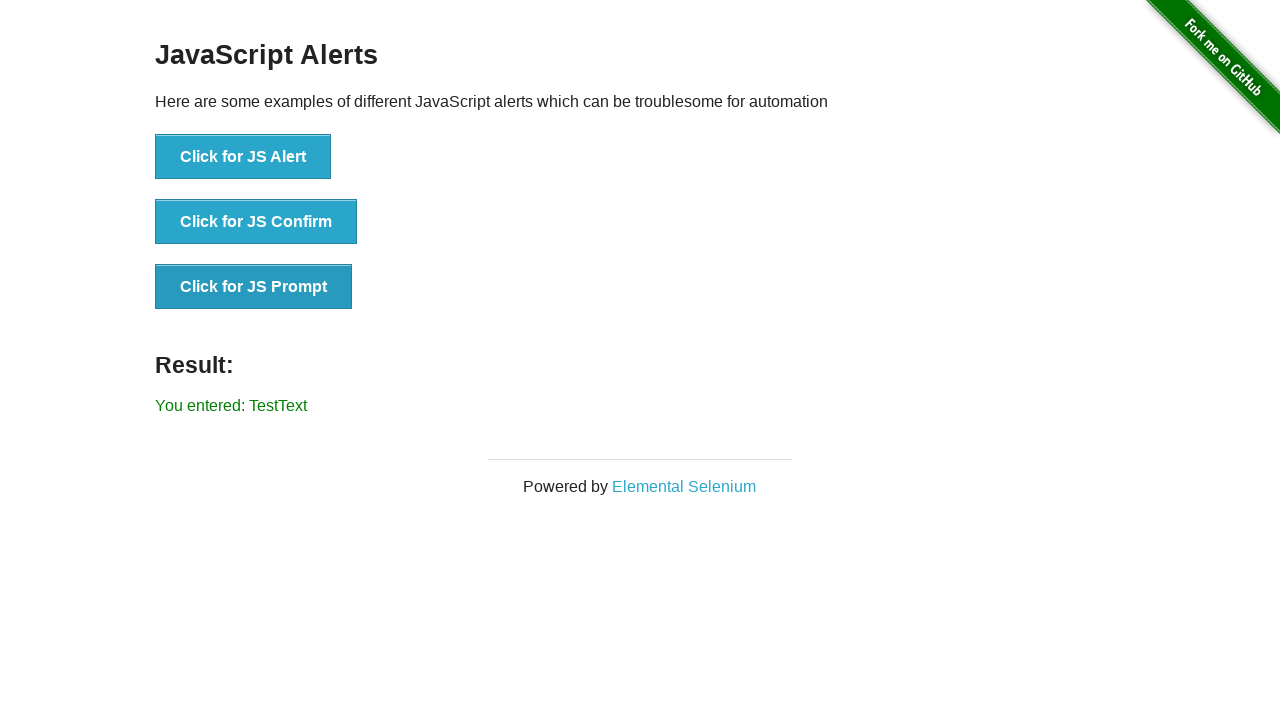

Result element loaded after prompt was accepted
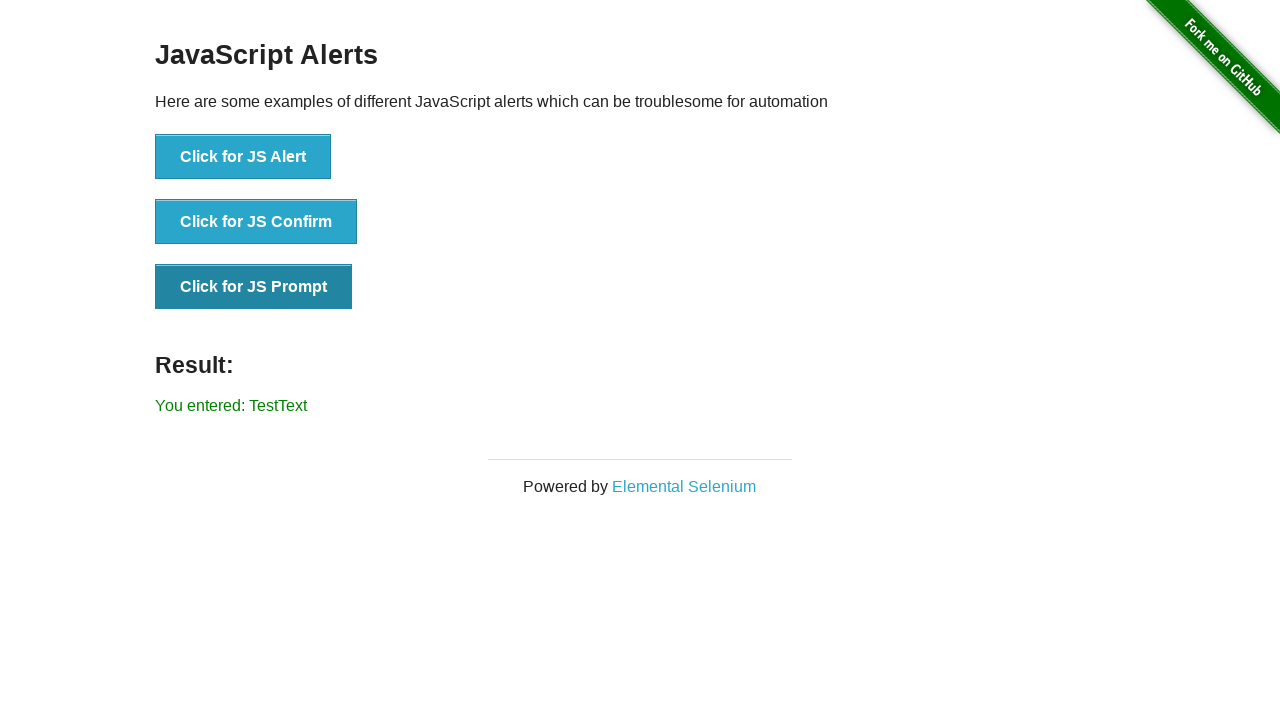

Verified that result text displays 'You entered: TestText'
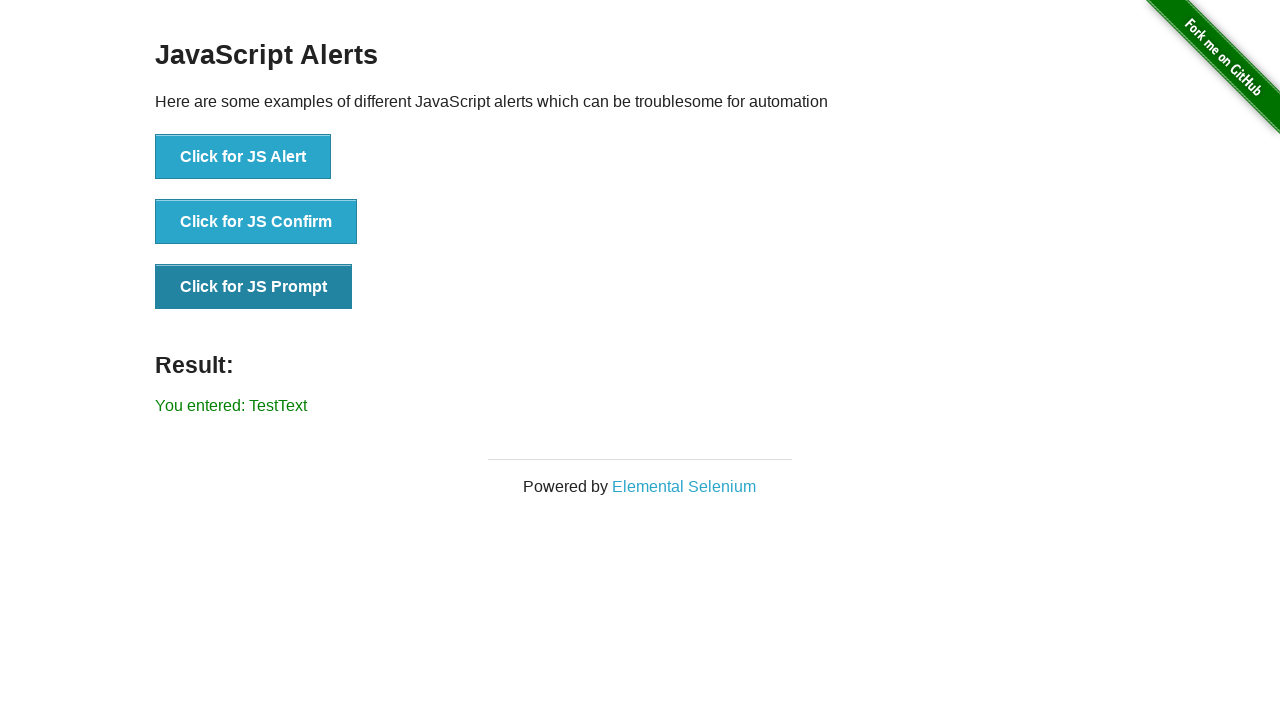

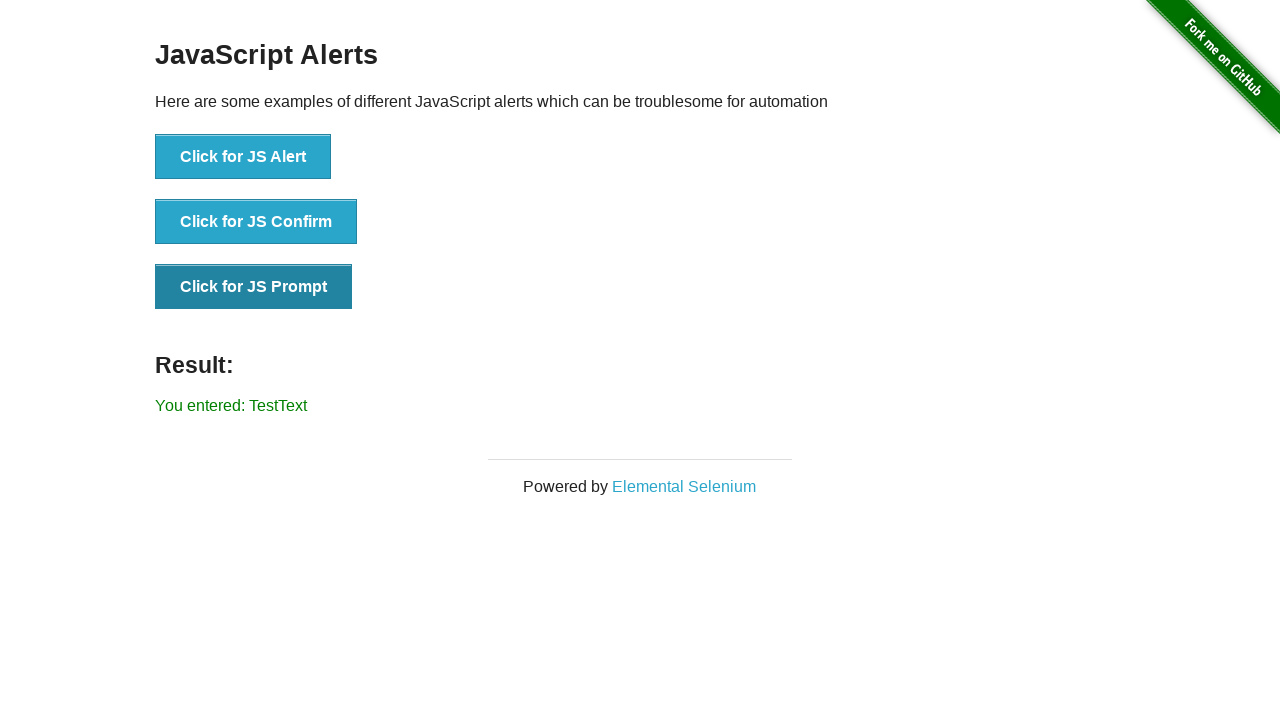